Tests sorting the Due column in descending order by clicking the column header twice and verifying the values are sorted in reverse order.

Starting URL: http://the-internet.herokuapp.com/tables

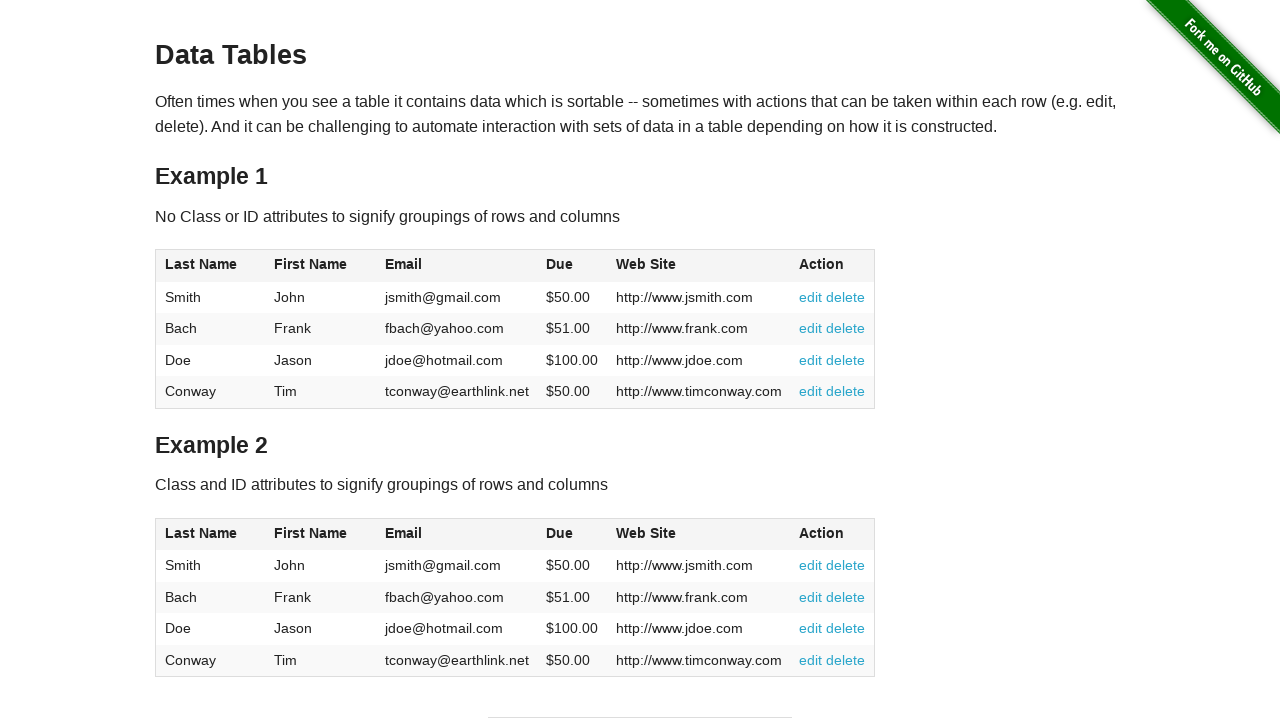

Clicked Due column header first time to sort ascending at (572, 266) on #table1 thead tr th:nth-child(4)
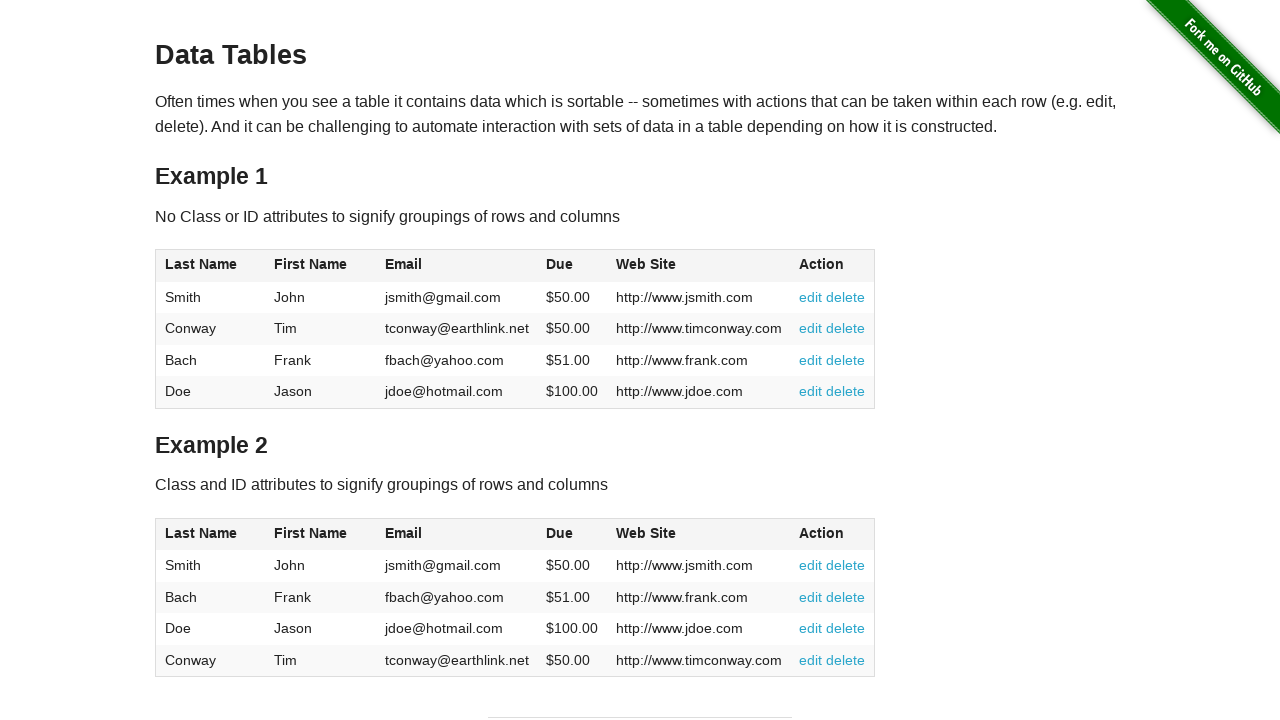

Clicked Due column header second time to sort descending at (572, 266) on #table1 thead tr th:nth-child(4)
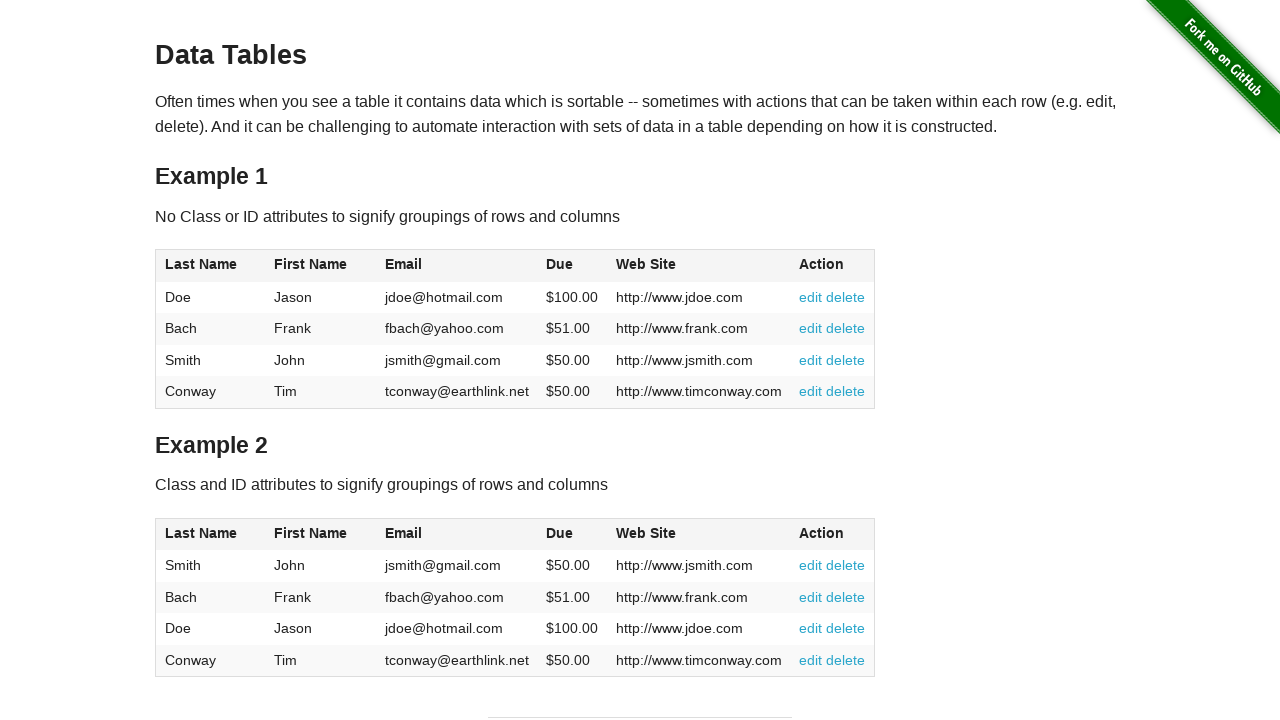

Due column sorted in descending order and table loaded
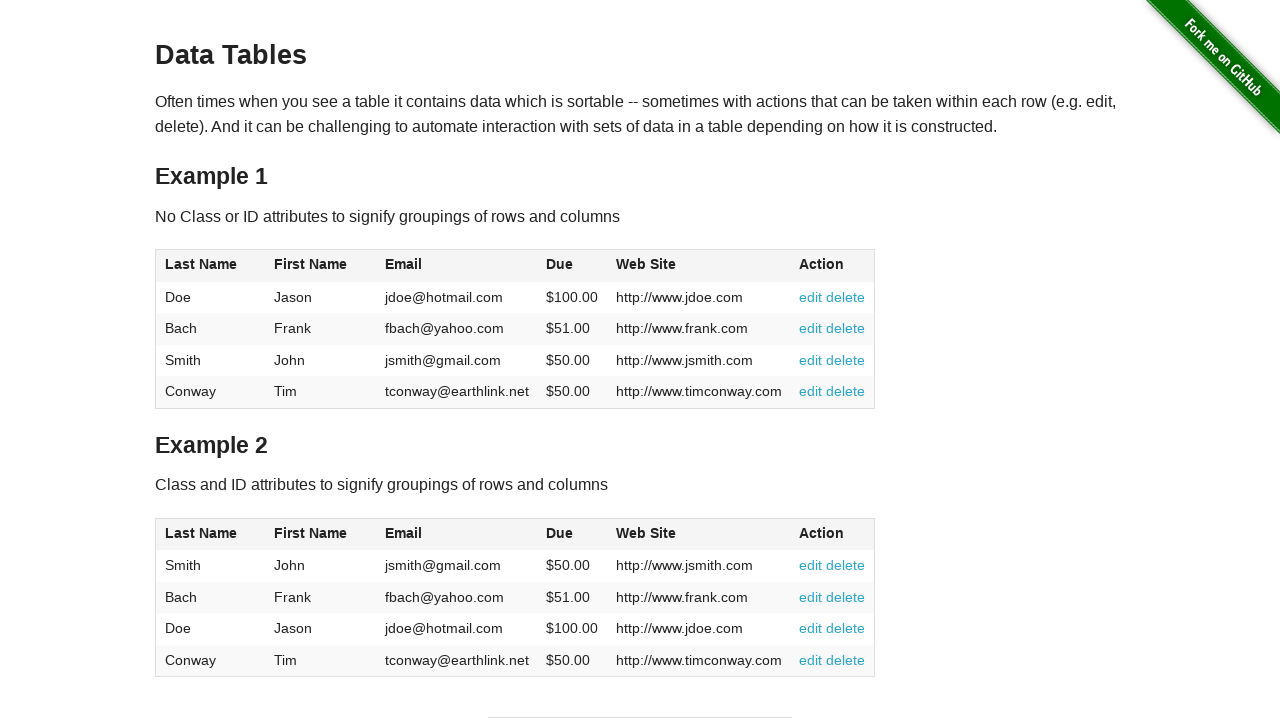

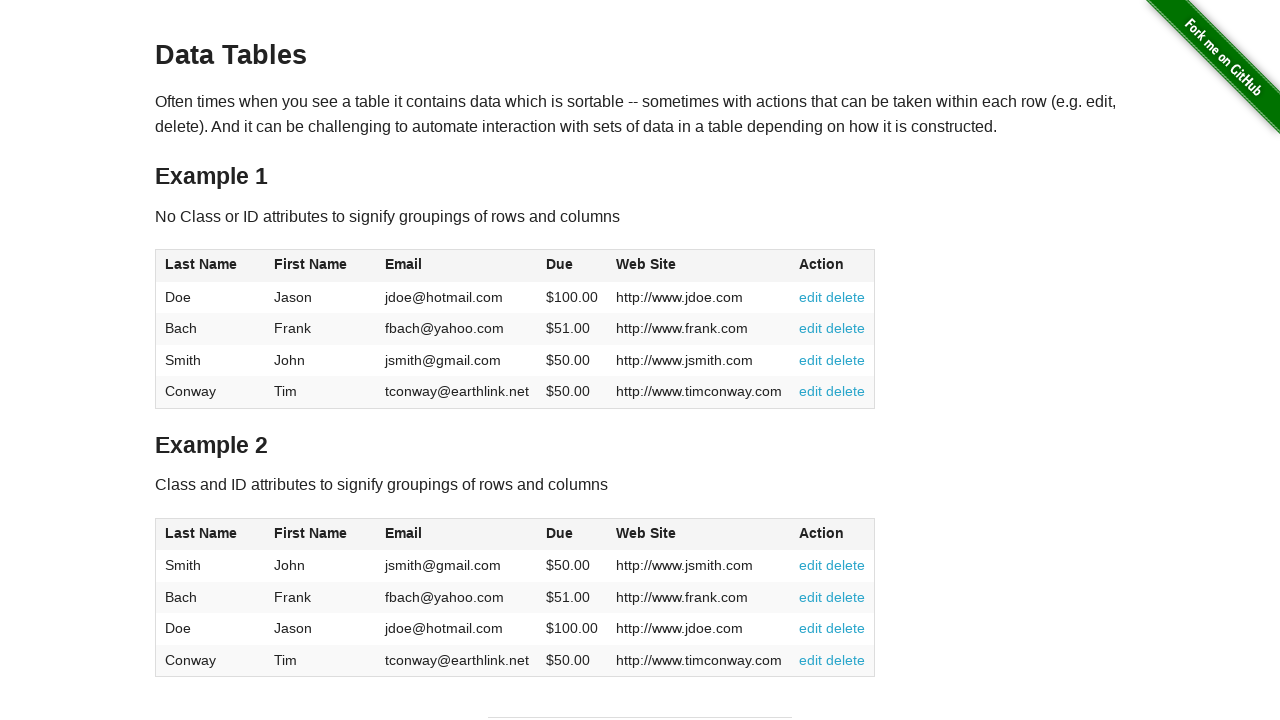